Tests multi-select dropdown functionality by selecting multiple options using different methods (by visible text and by value) and then deselecting all options

Starting URL: https://www.letskodeit.com/practice

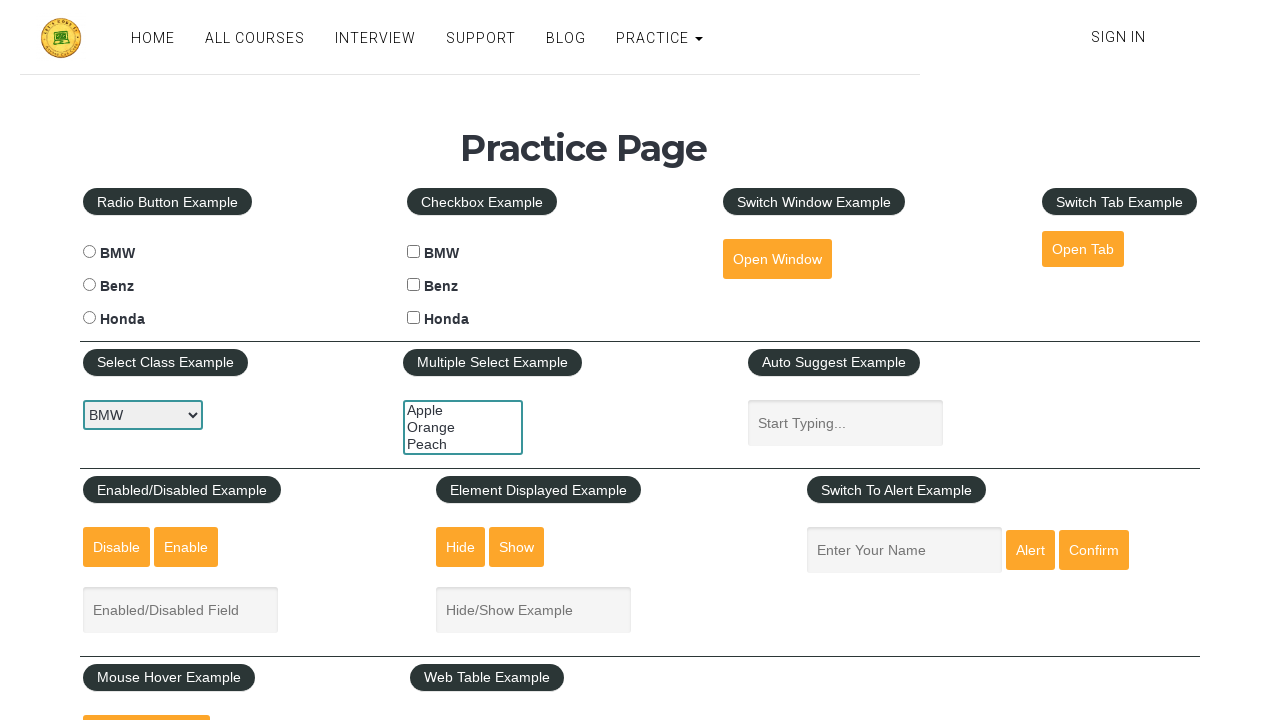

Located multi-select dropdown element with id 'multiple-select-example'
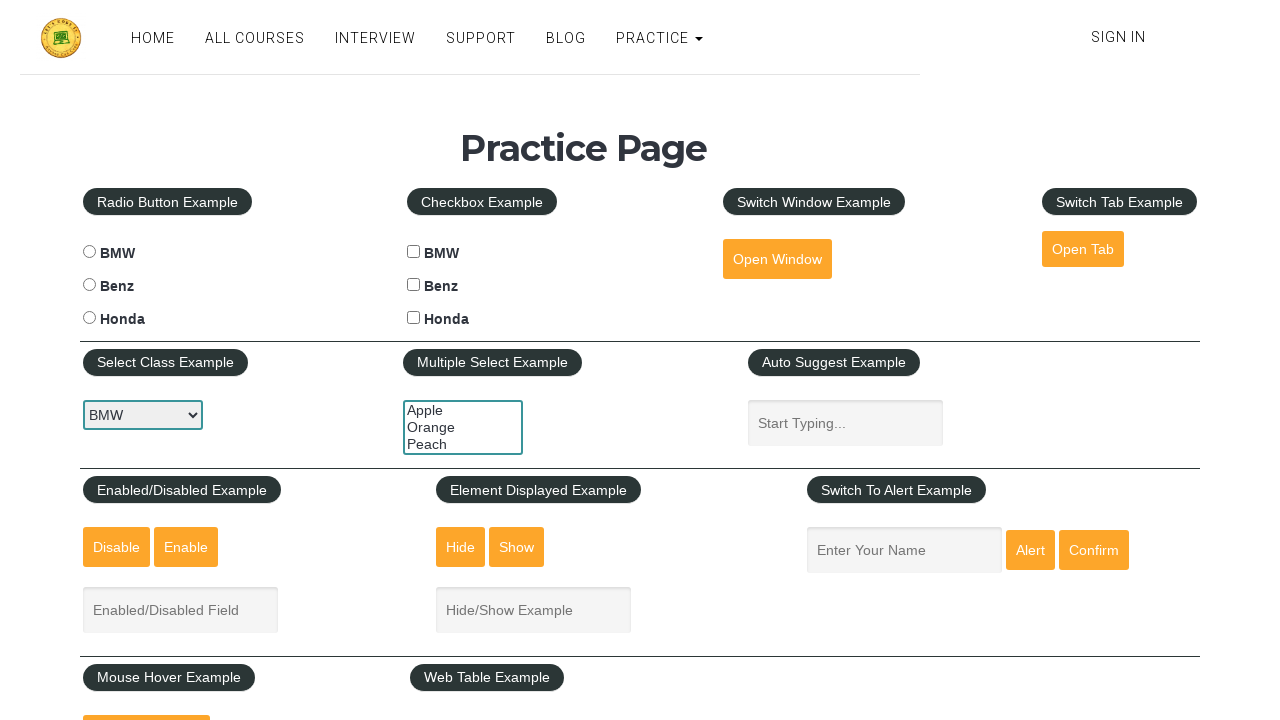

Selected 'Orange' option by visible text on #multiple-select-example
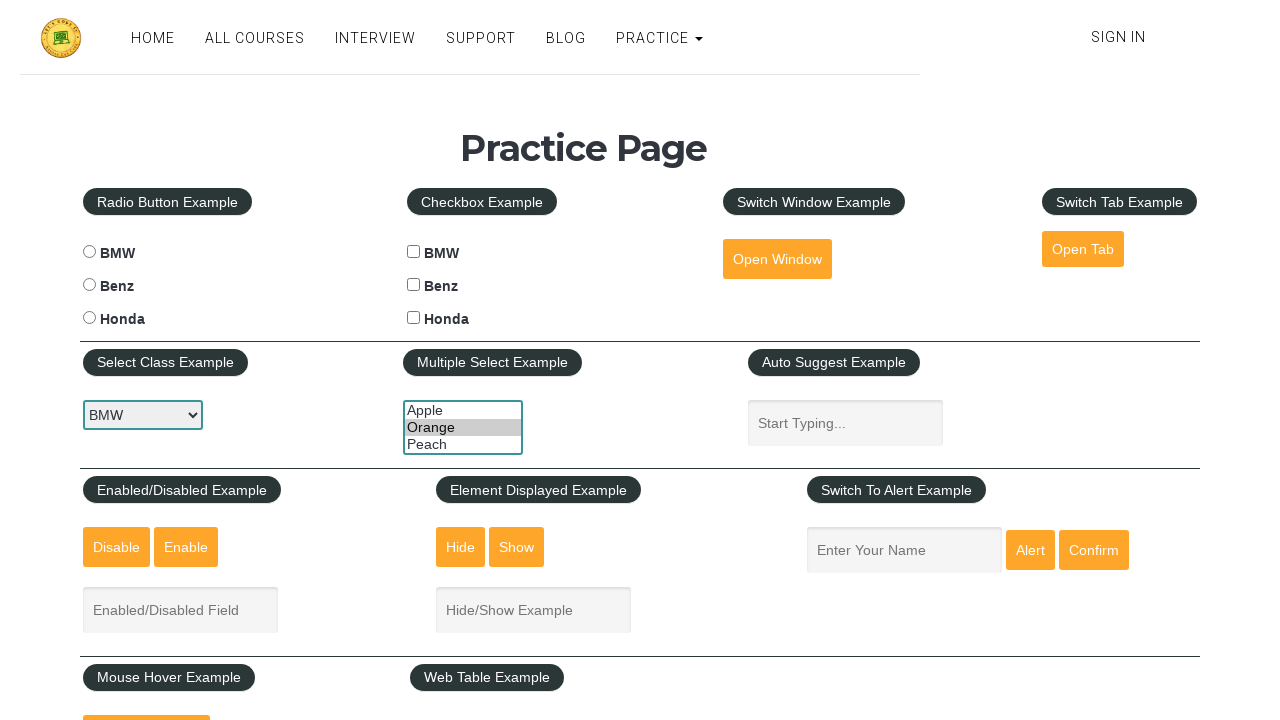

Selected 'Apple' option by value attribute on #multiple-select-example
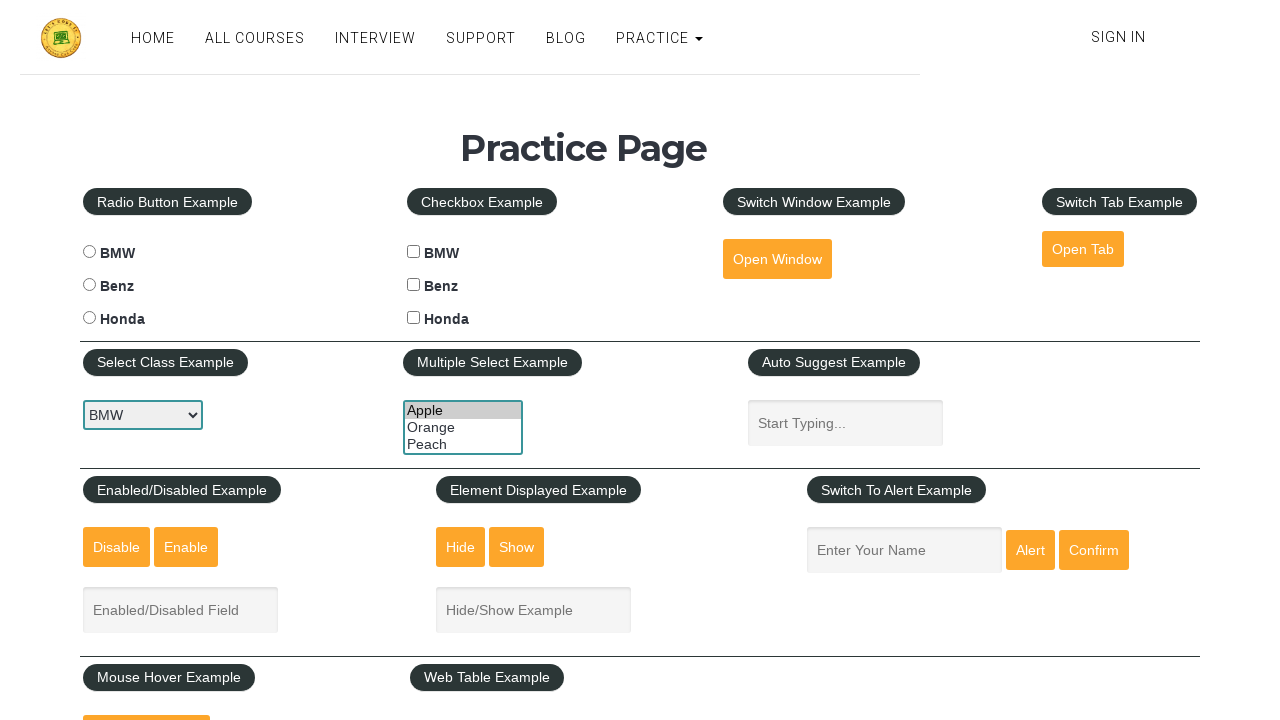

Selected 'Peach' option by value attribute, adding to existing selection on #multiple-select-example
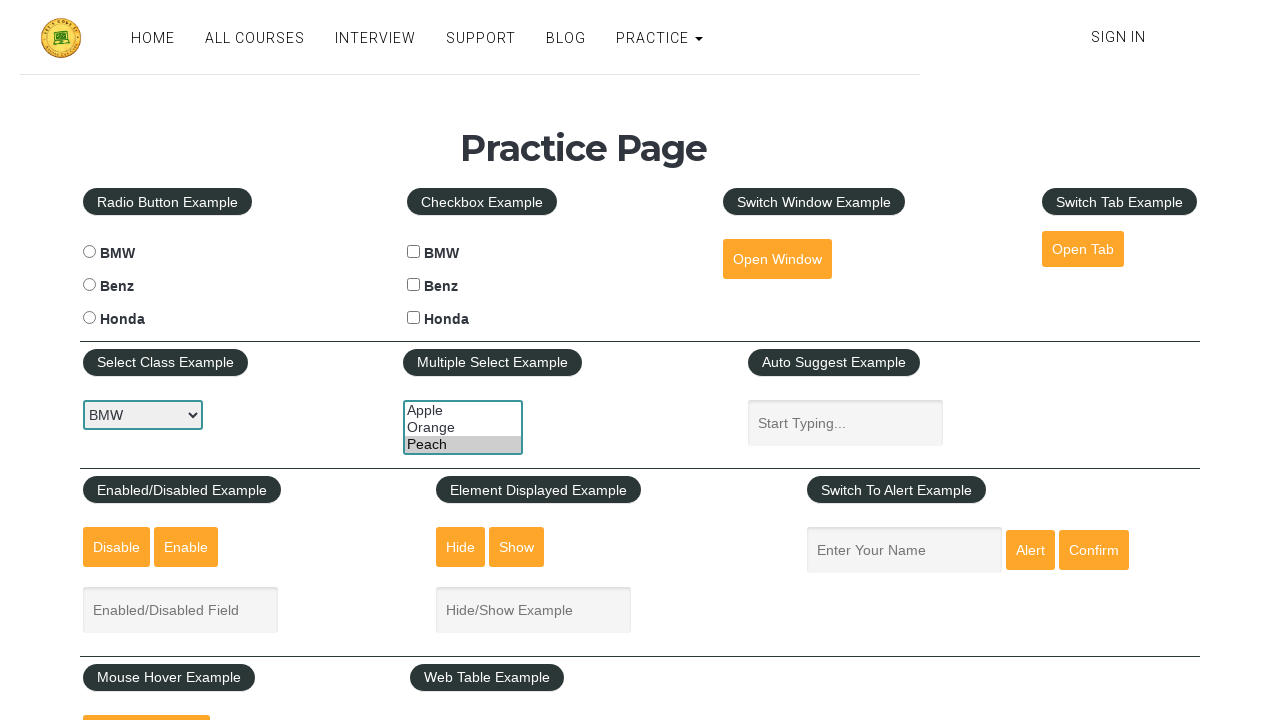

Deselected all options in the multi-select dropdown on #multiple-select-example
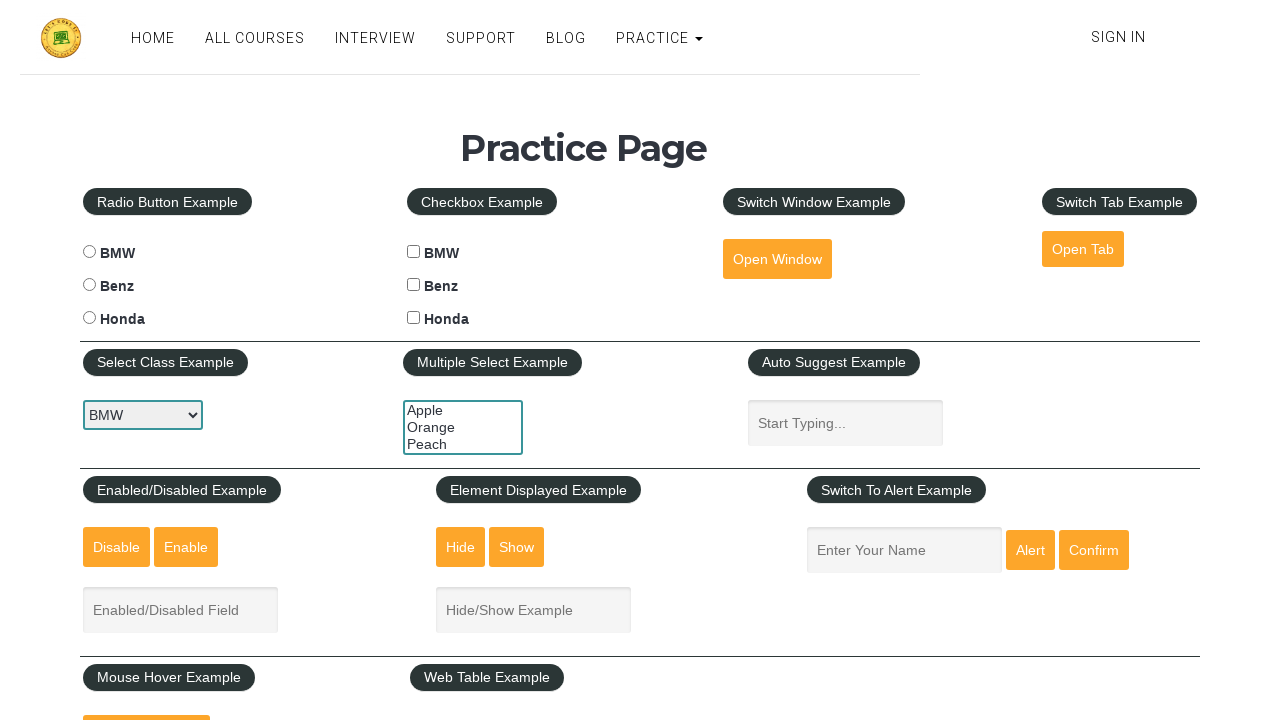

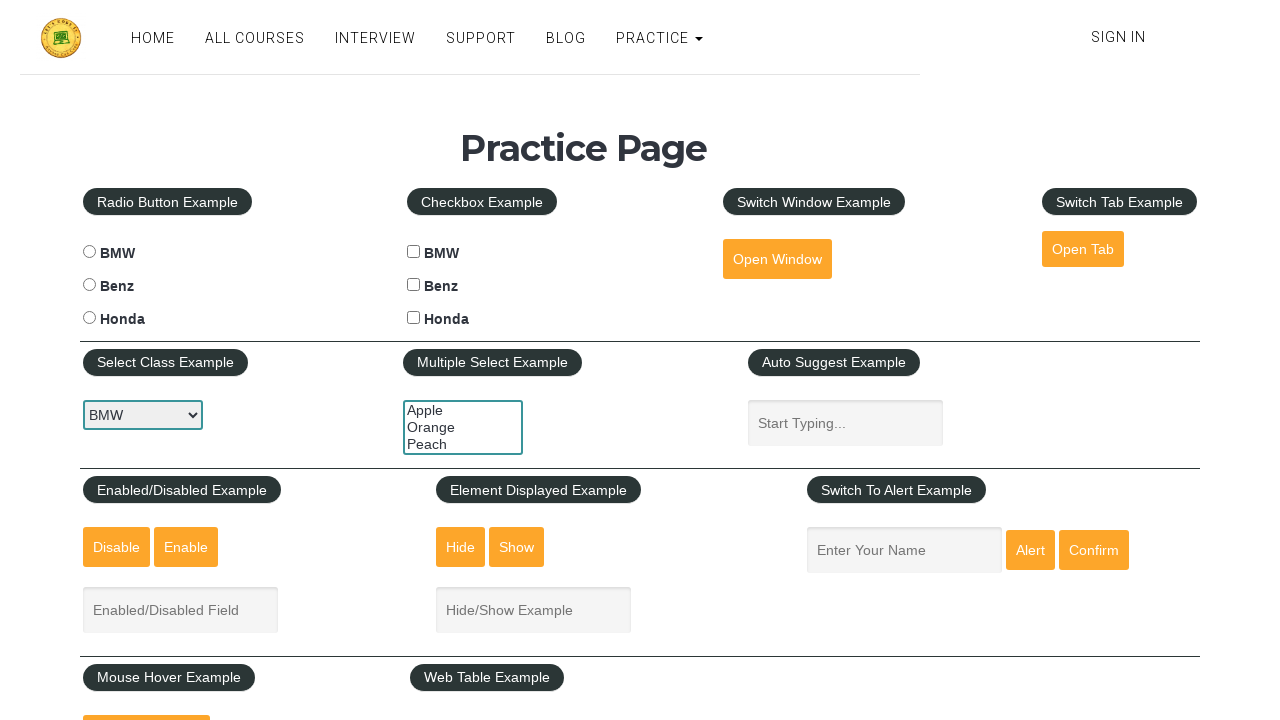